Tests right-click context menu functionality by performing a right-click action on a designated element

Starting URL: https://swisnl.github.io/jQuery-contextMenu/demo.html

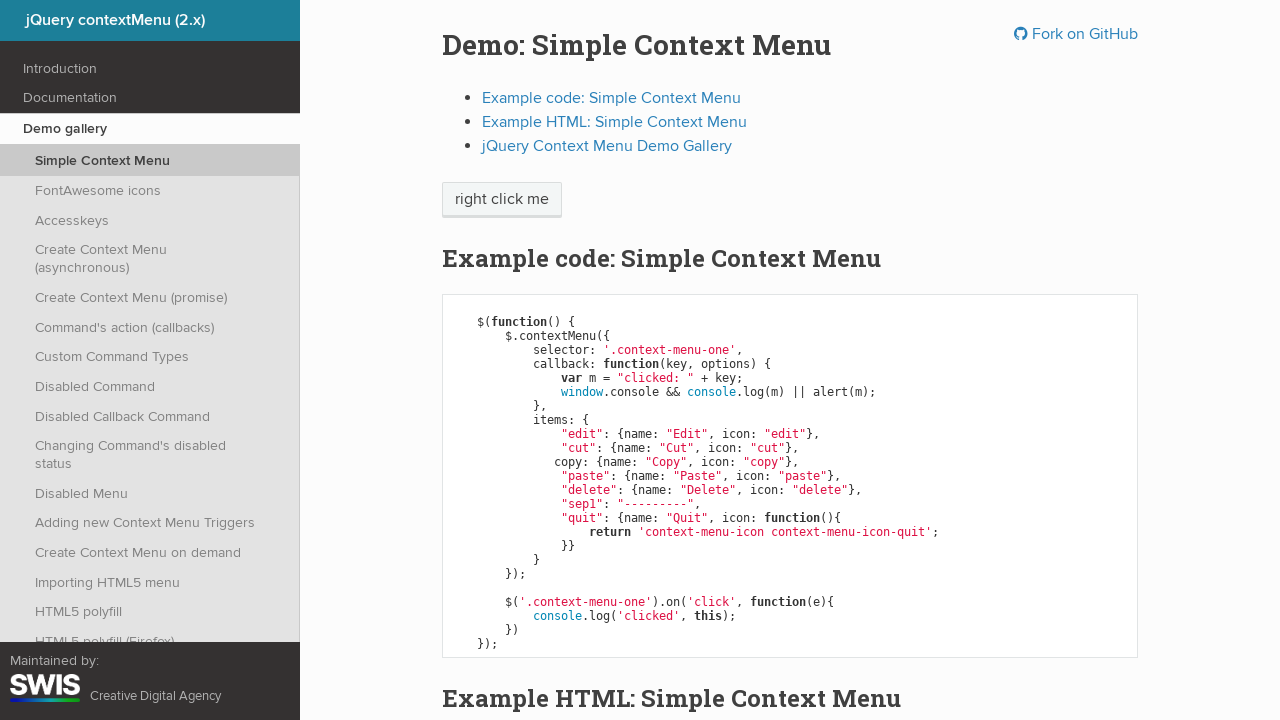

Navigated to jQuery-contextMenu demo page
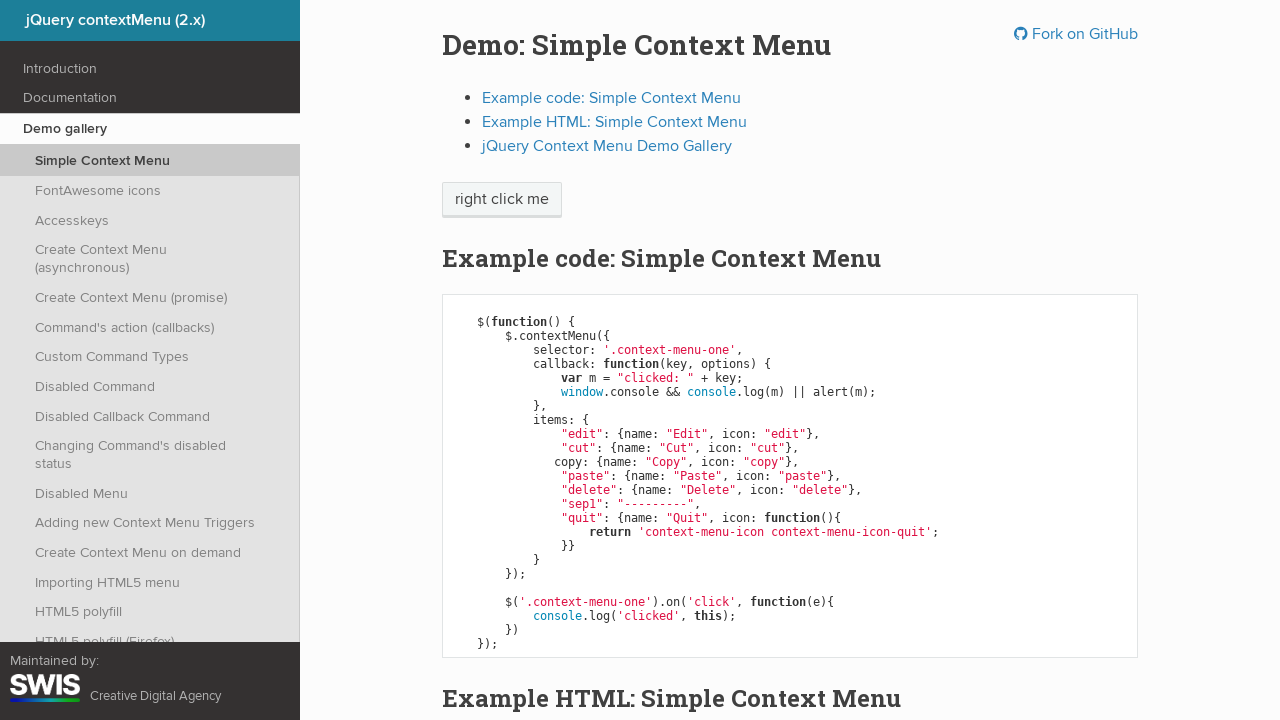

Right-clicked on 'right click me' element to trigger context menu at (502, 200) on //span[text()='right click me']
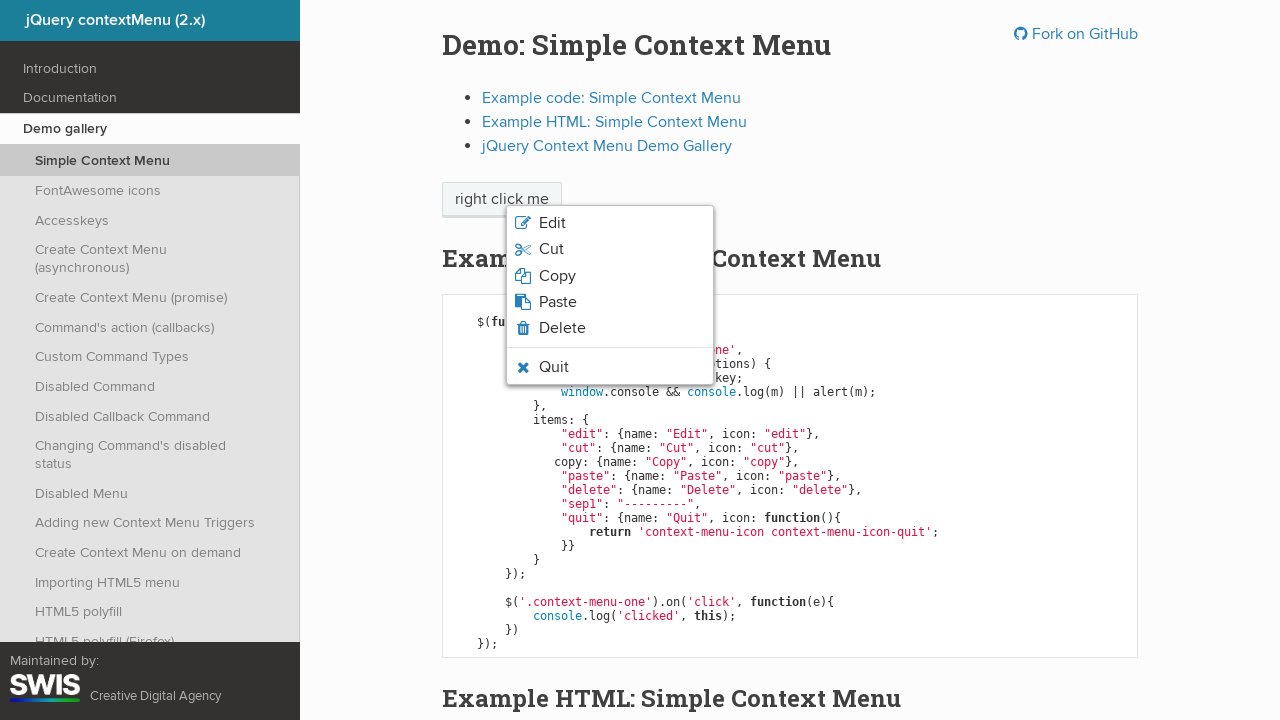

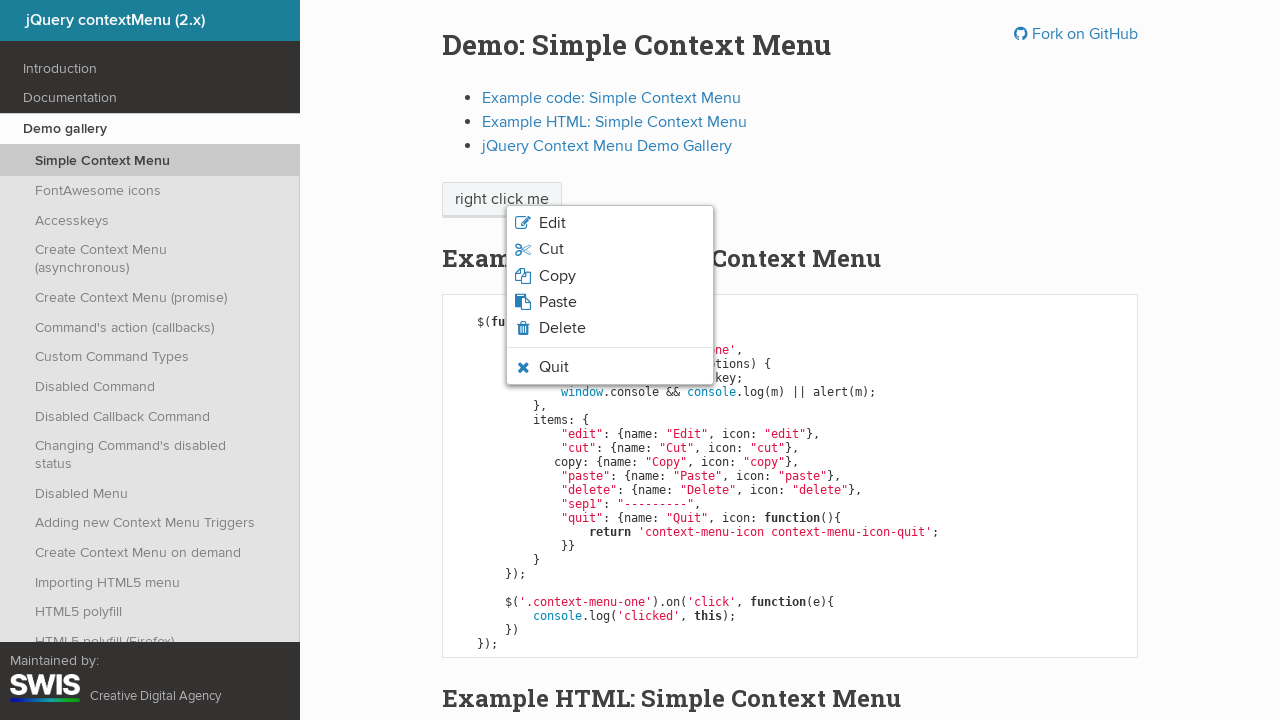